Tests that todo data persists after page reload

Starting URL: https://demo.playwright.dev/todomvc

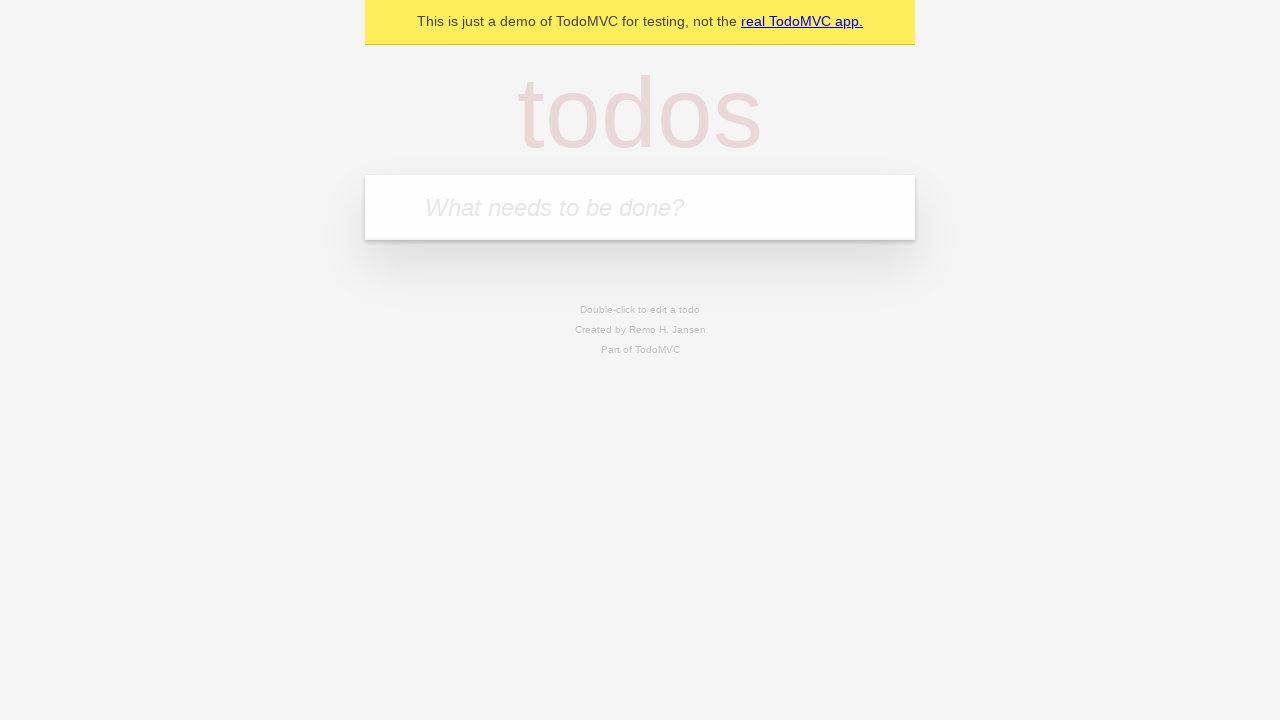

Filled todo input with 'buy some cheese' on internal:attr=[placeholder="What needs to be done?"i]
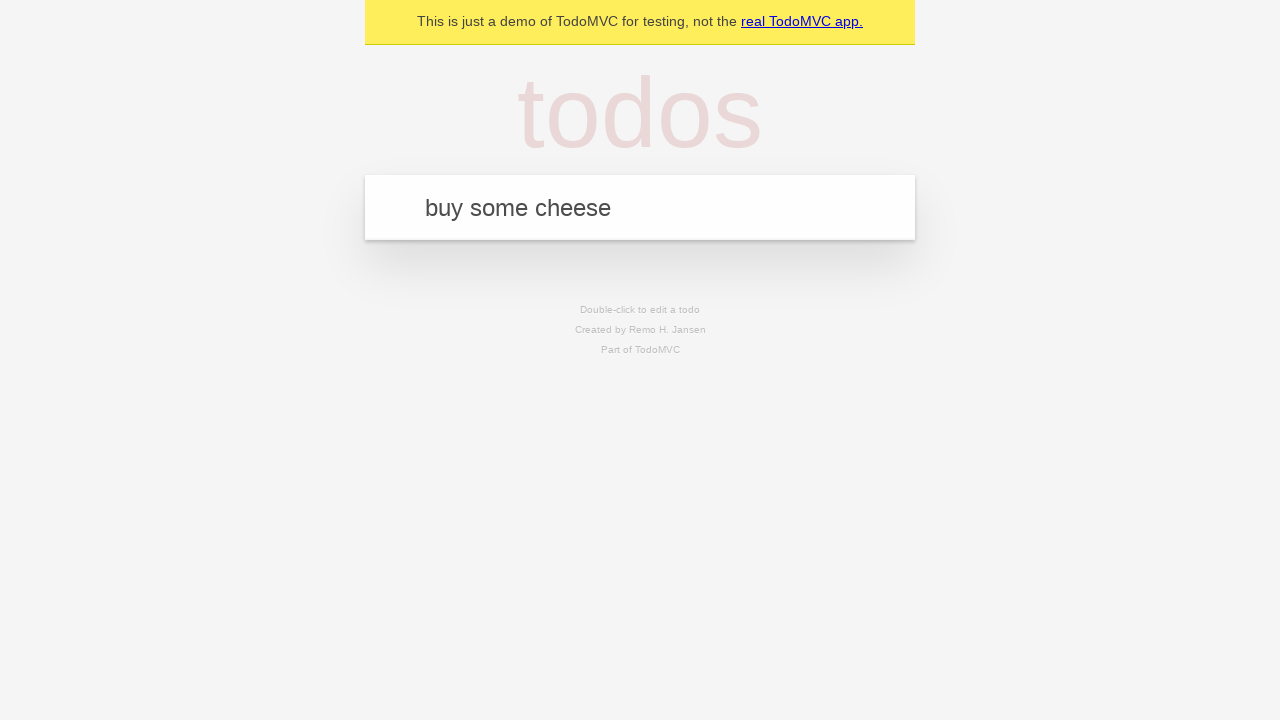

Pressed Enter to add first todo item on internal:attr=[placeholder="What needs to be done?"i]
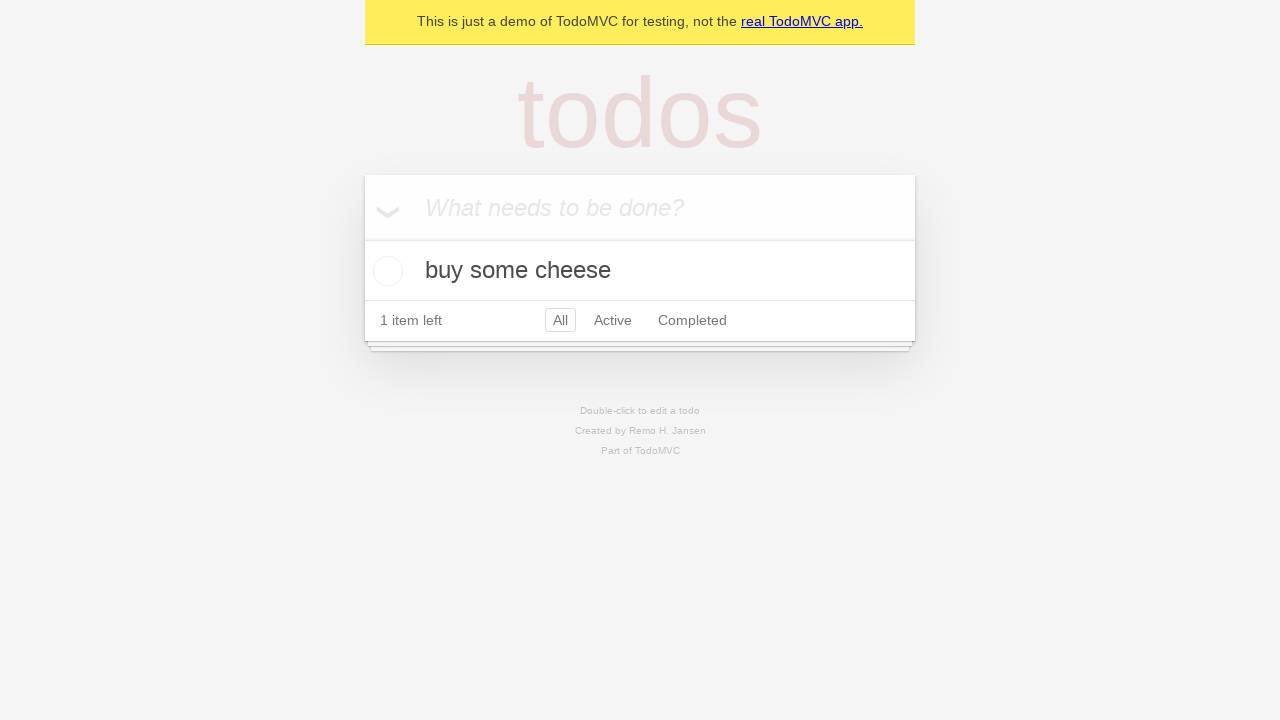

Filled todo input with 'feed the cat' on internal:attr=[placeholder="What needs to be done?"i]
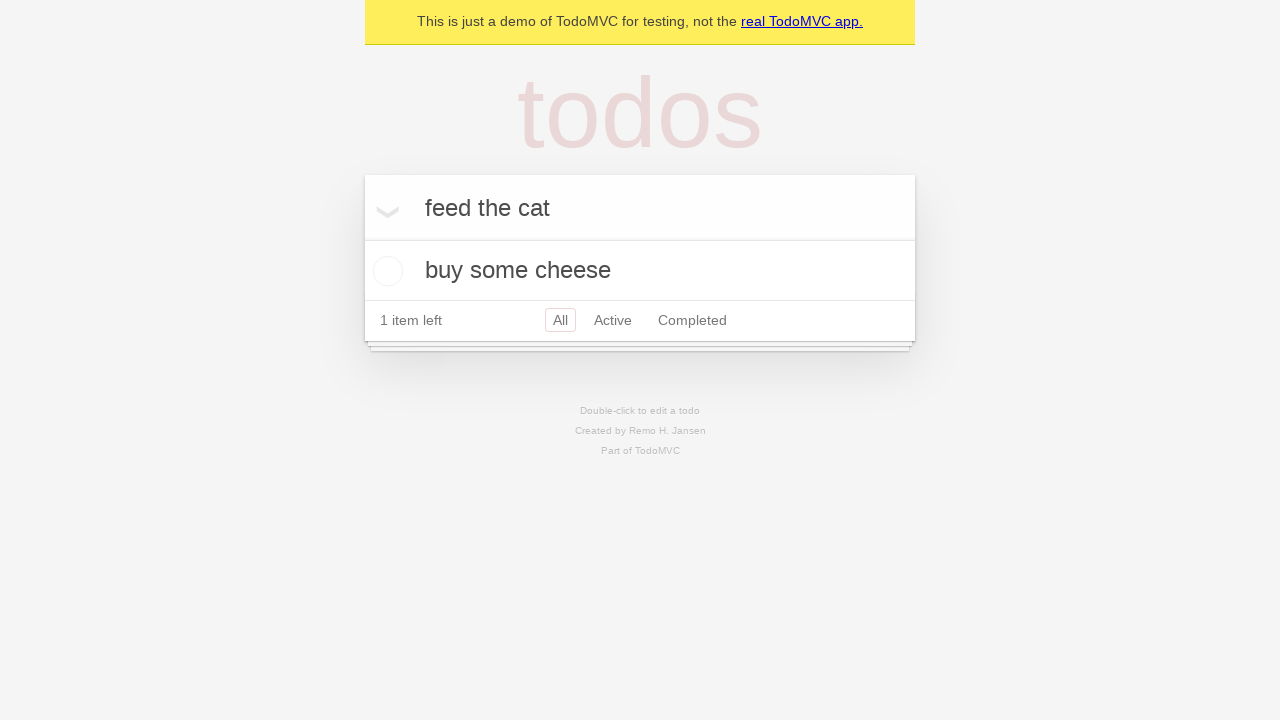

Pressed Enter to add second todo item on internal:attr=[placeholder="What needs to be done?"i]
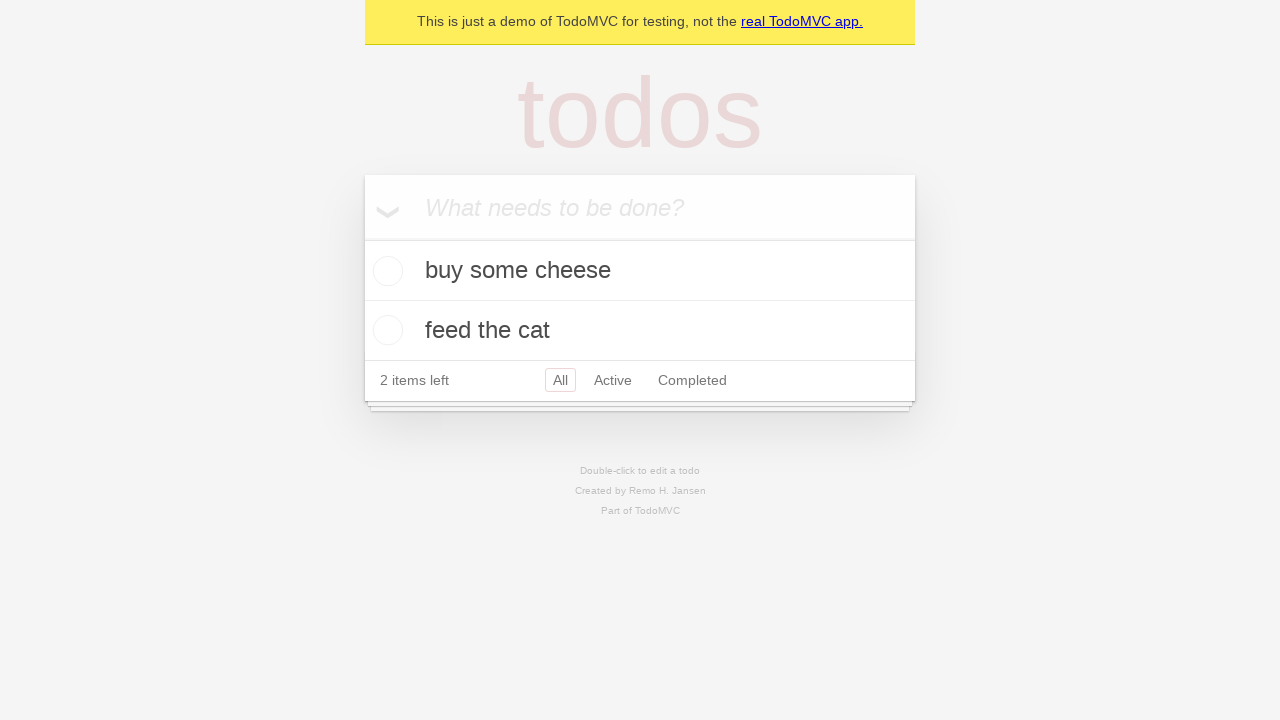

Checked first todo item at (385, 271) on internal:testid=[data-testid="todo-item"s] >> nth=0 >> .toggle
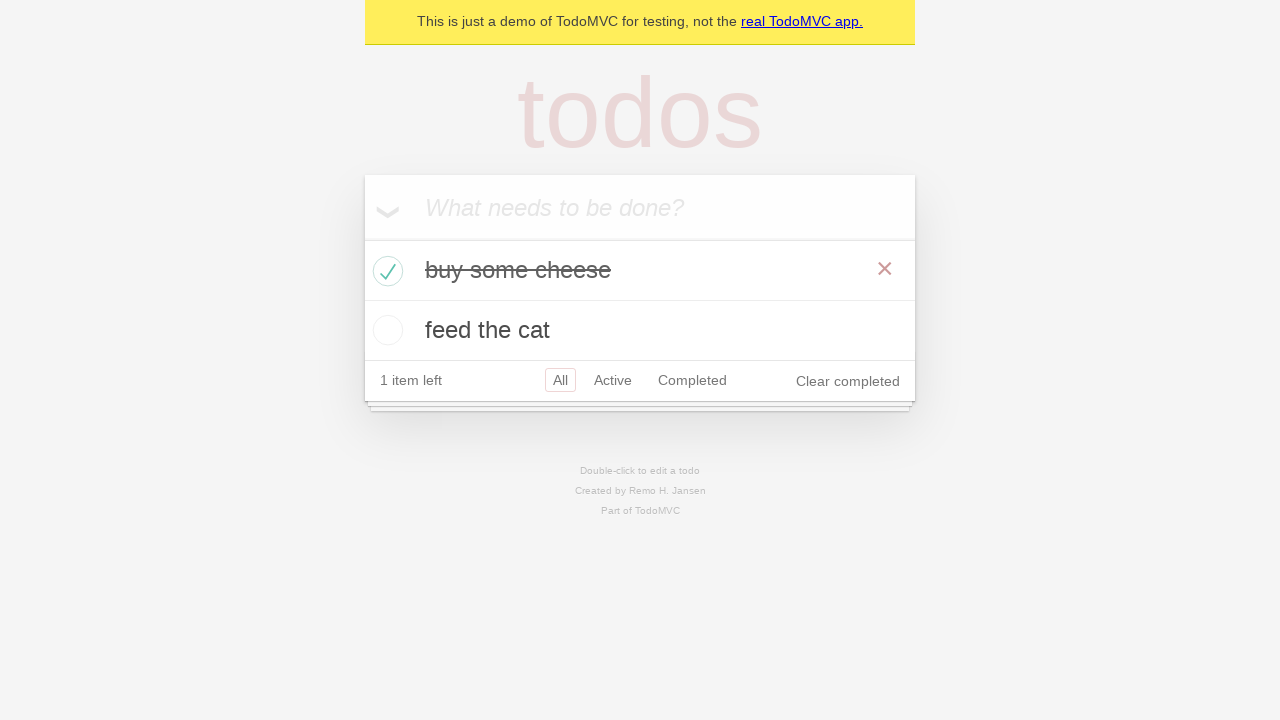

Reloaded page to test data persistence
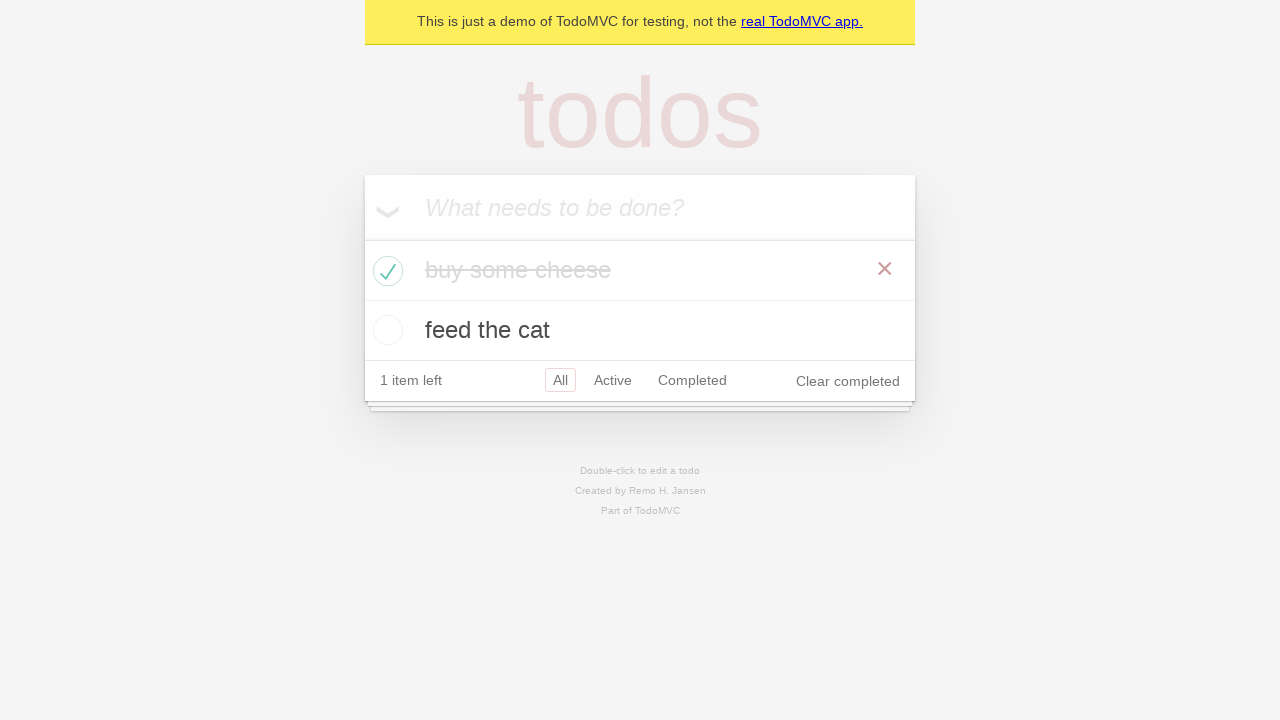

Confirmed todo items persisted after page reload
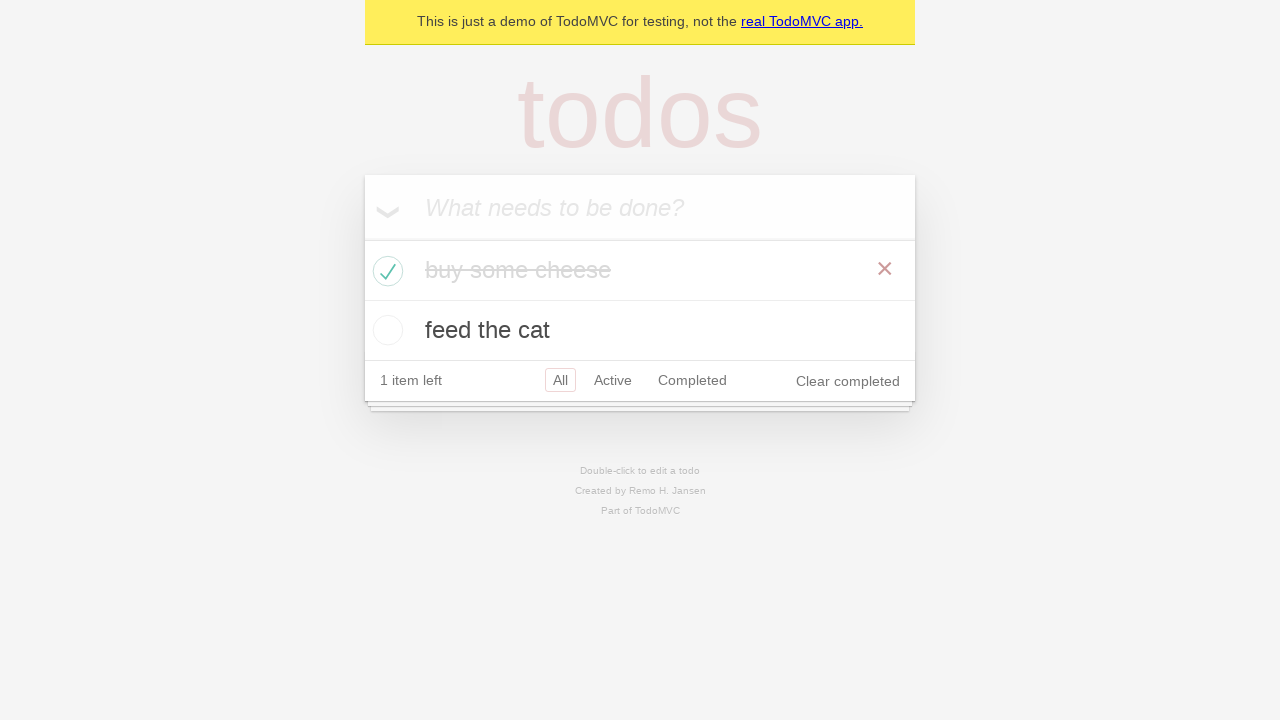

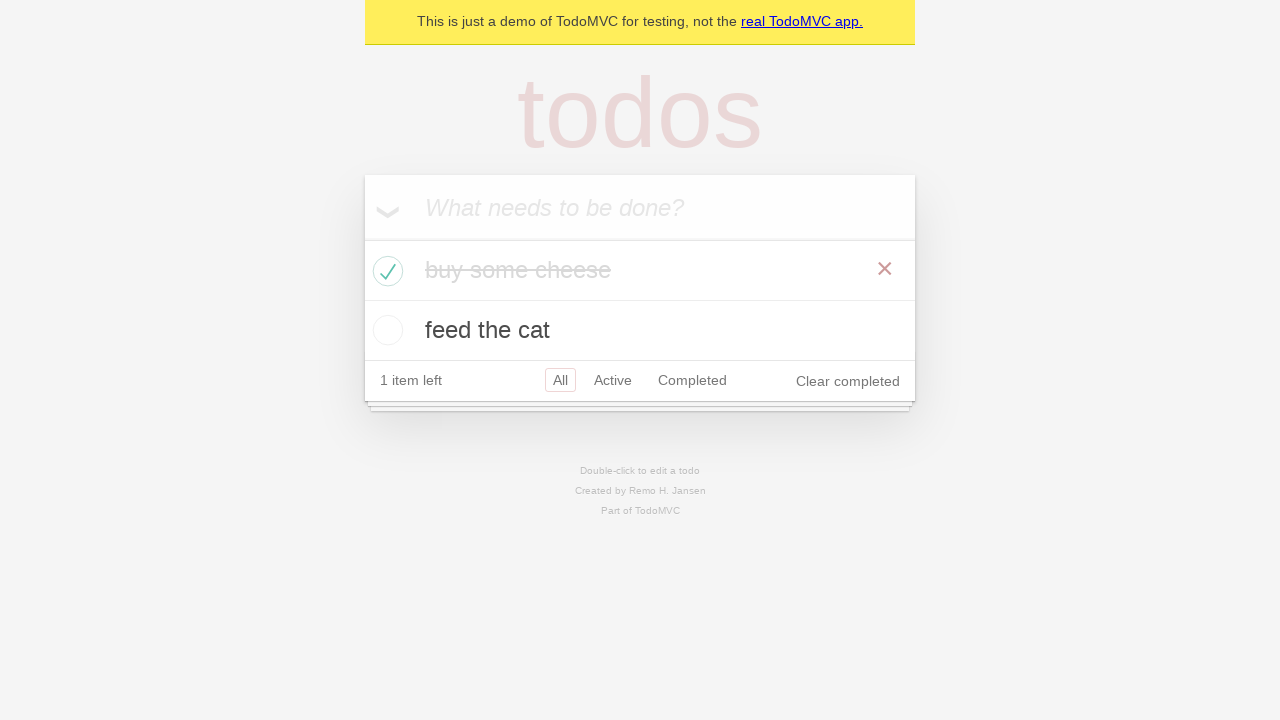